Tests sending a space key to a target element and verifies the result text displays the correct key press

Starting URL: http://the-internet.herokuapp.com/key_presses

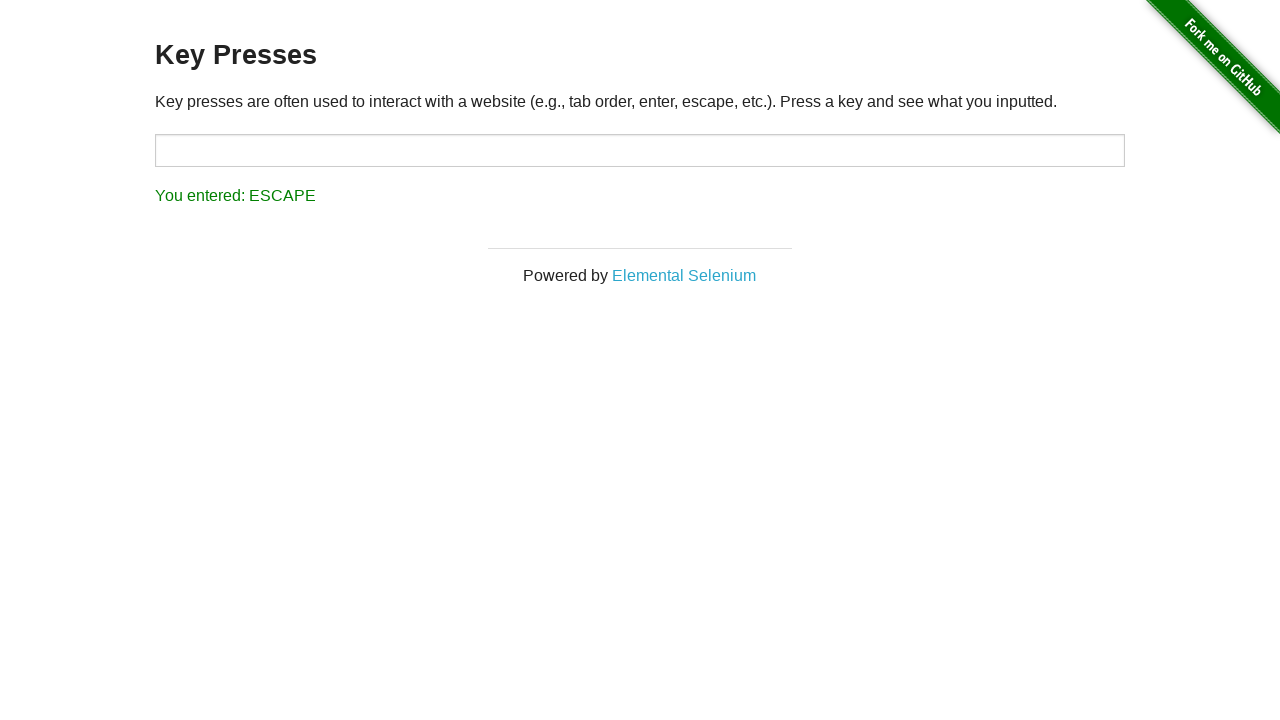

Pressed Space key on target element on #target
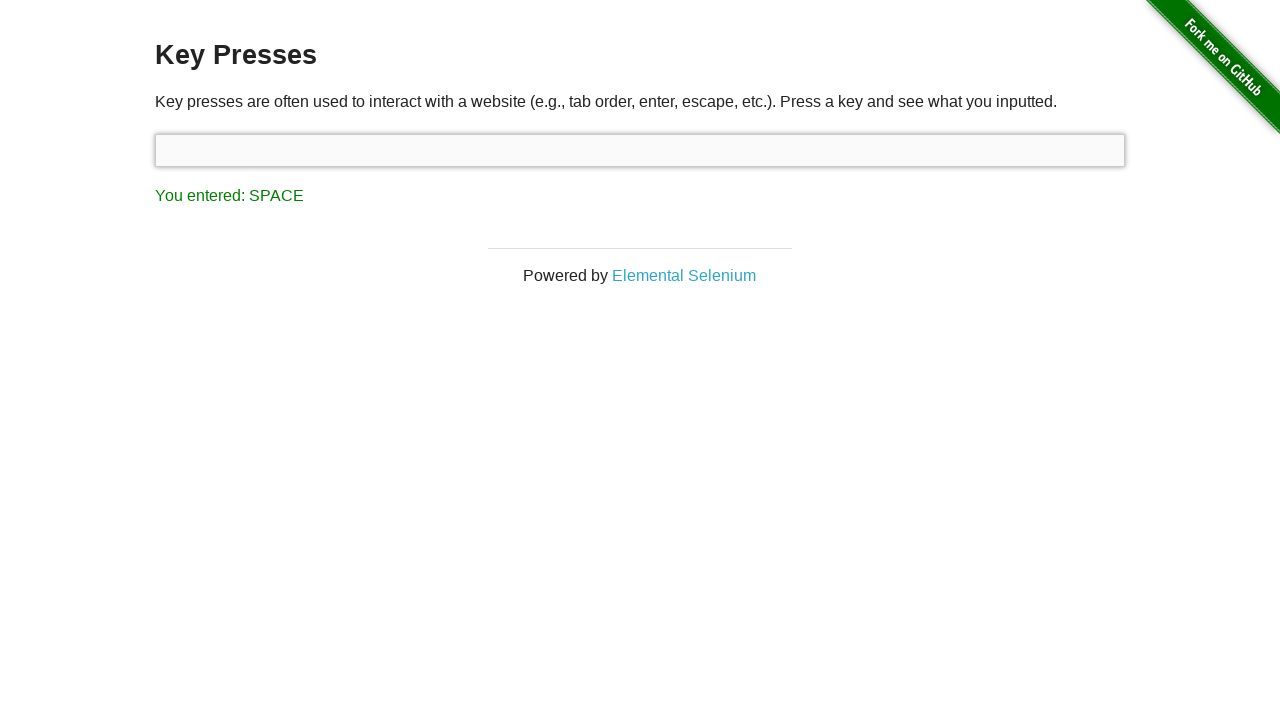

Result element loaded
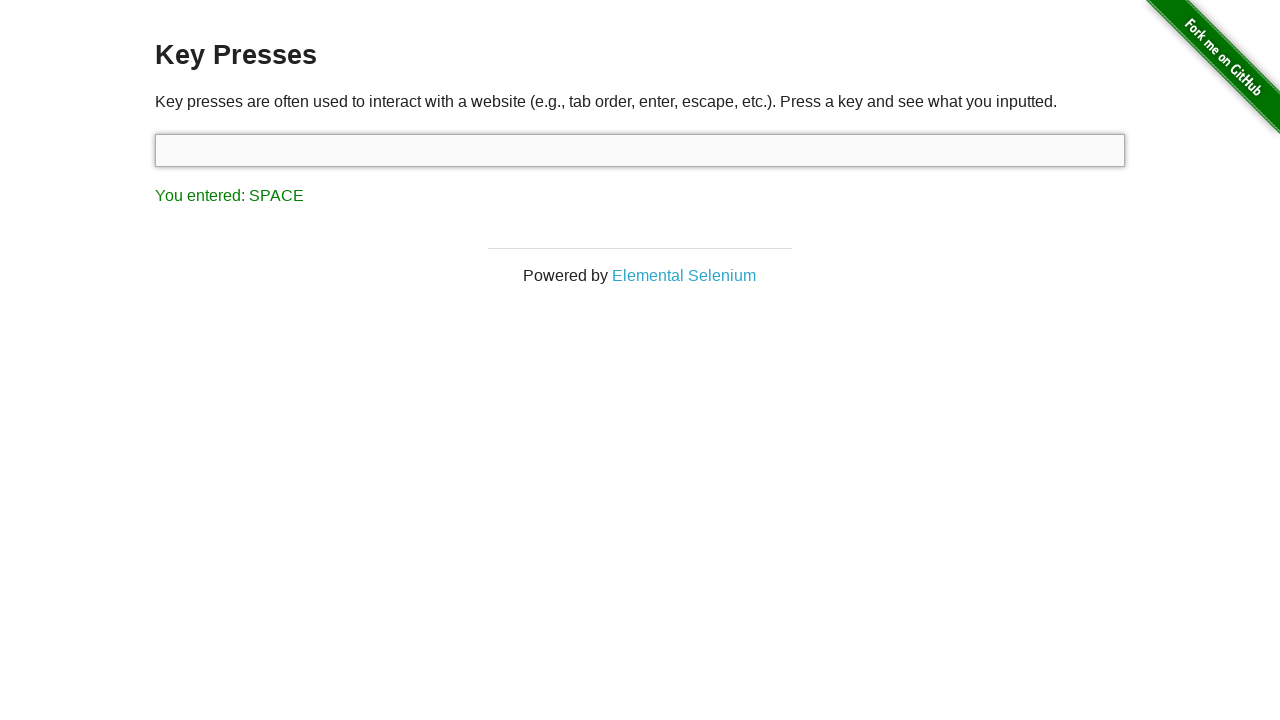

Retrieved result text content
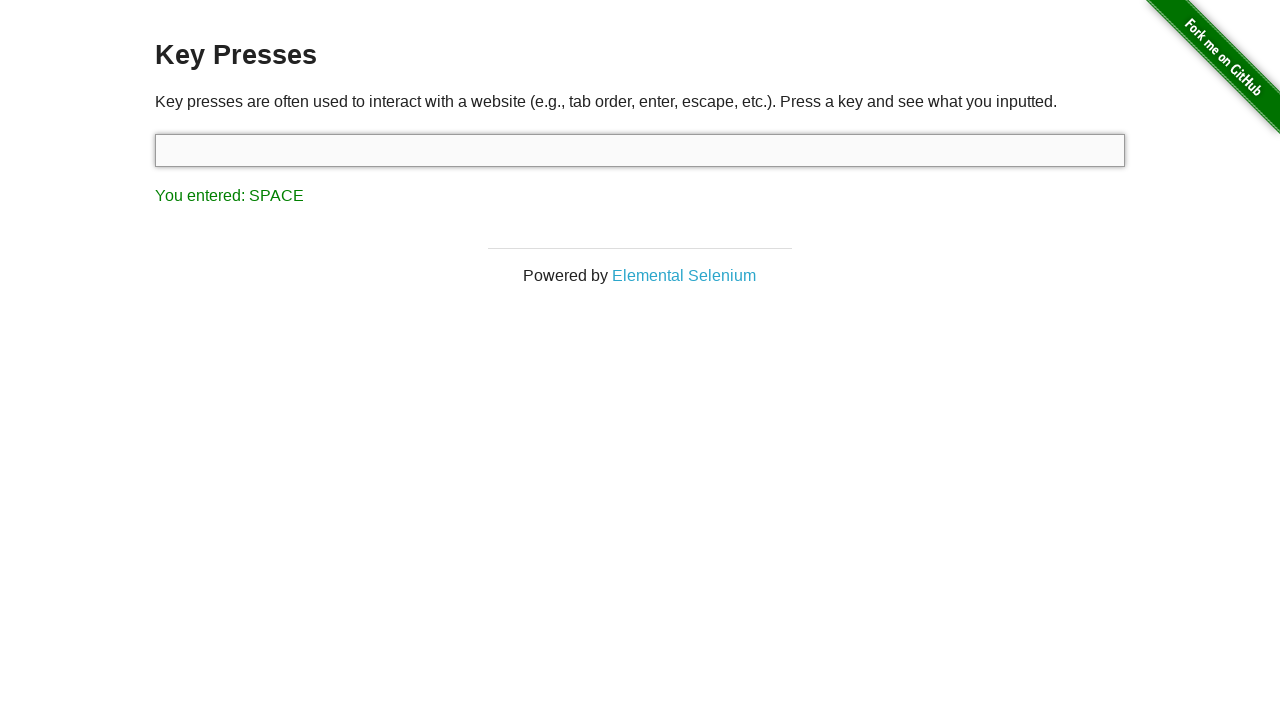

Verified result text displays 'You entered: SPACE'
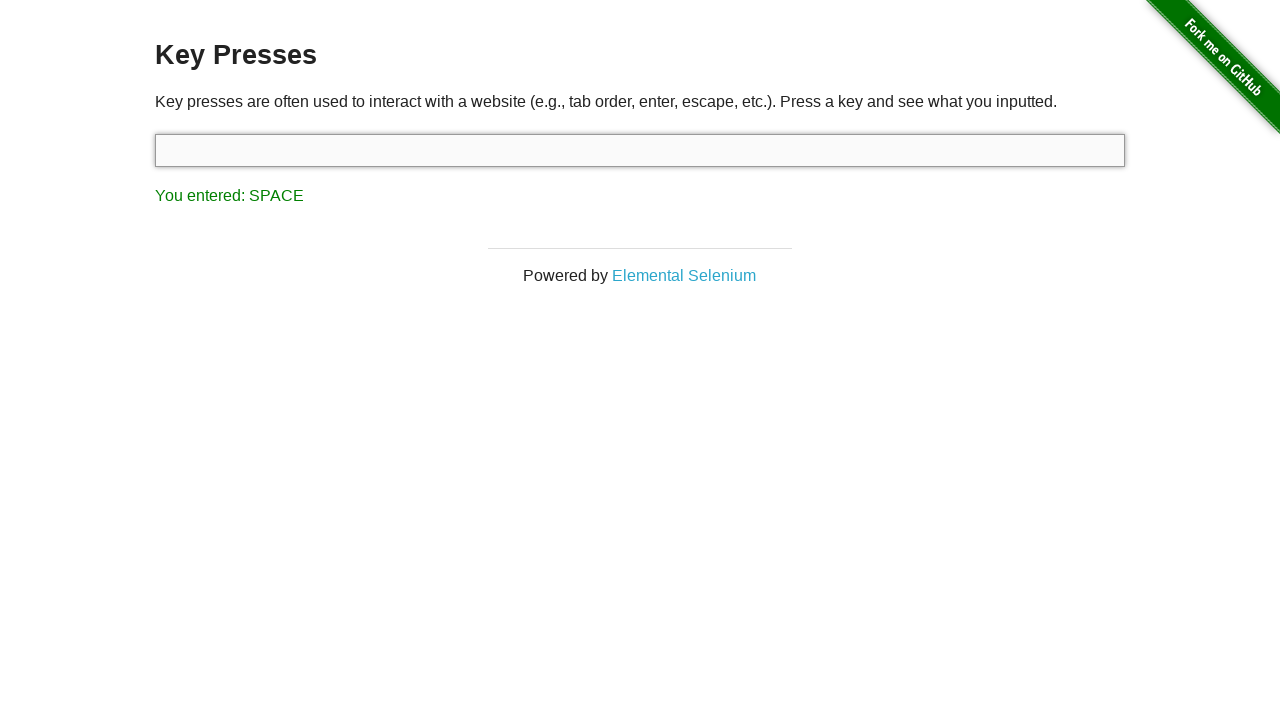

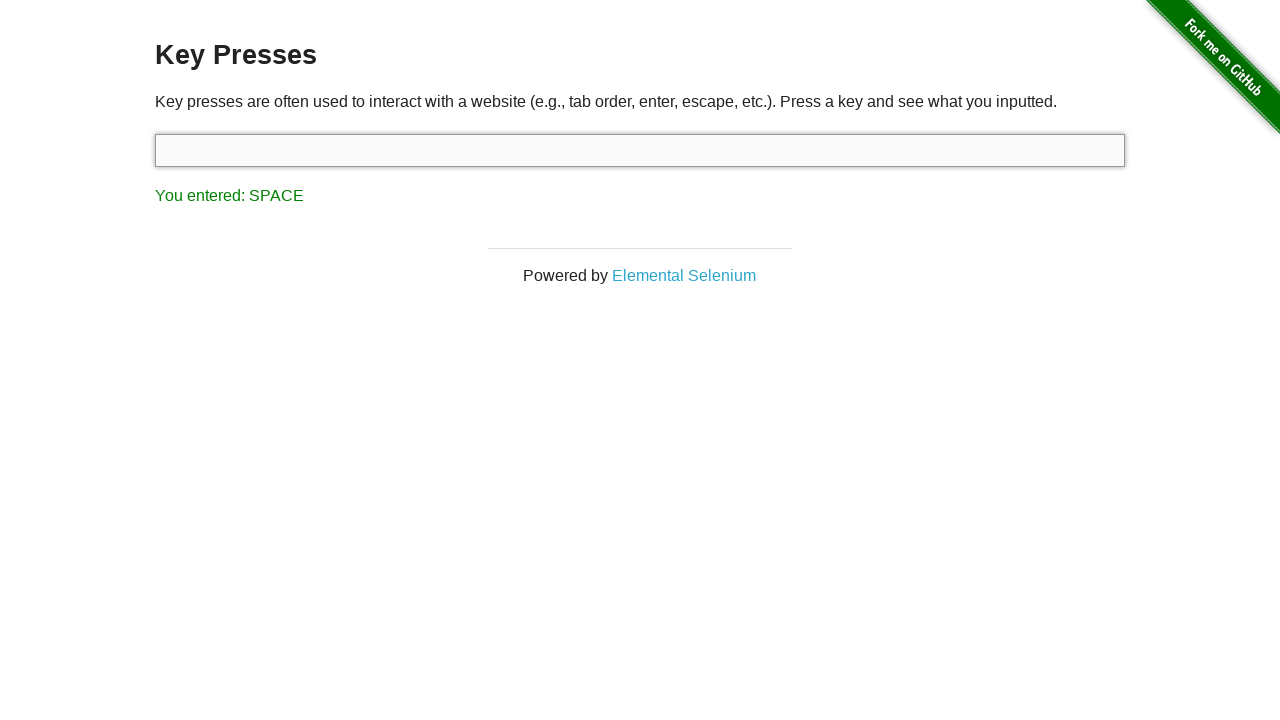